Tests navigation from the homepage to the login page by clicking the login button and verifying page titles along the way

Starting URL: https://anhtester.com

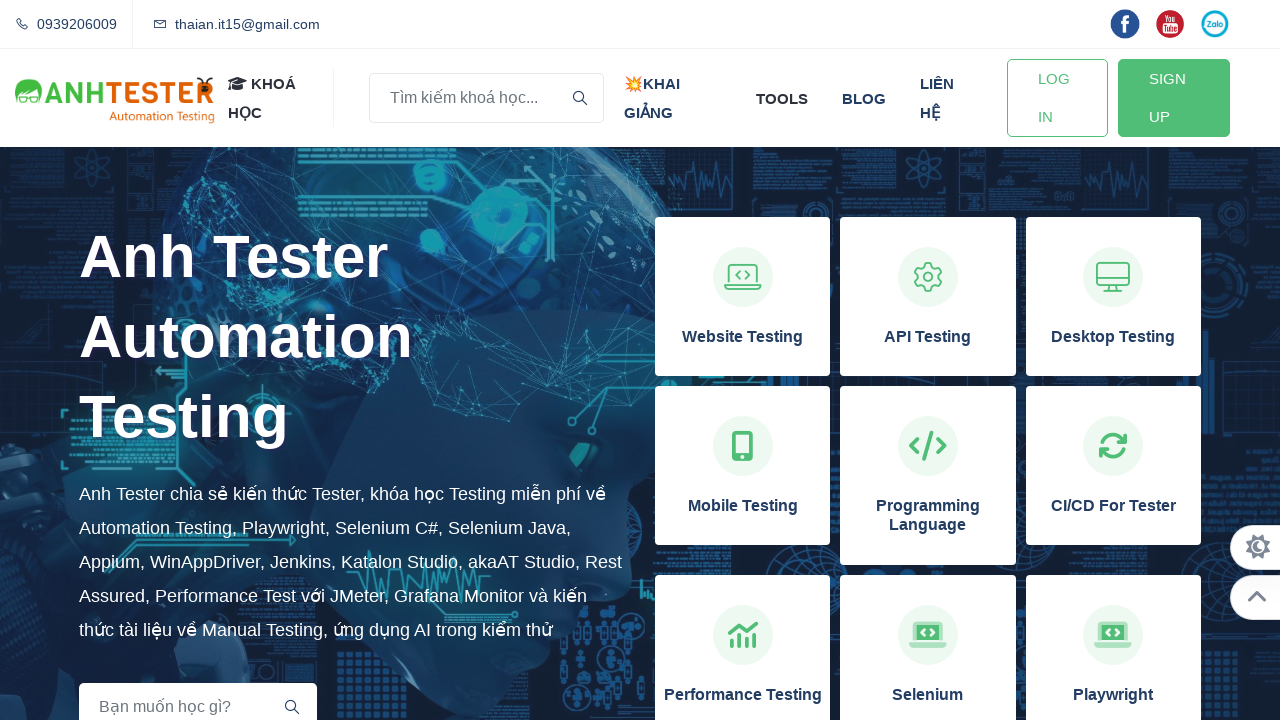

Homepage loaded - DOM content ready
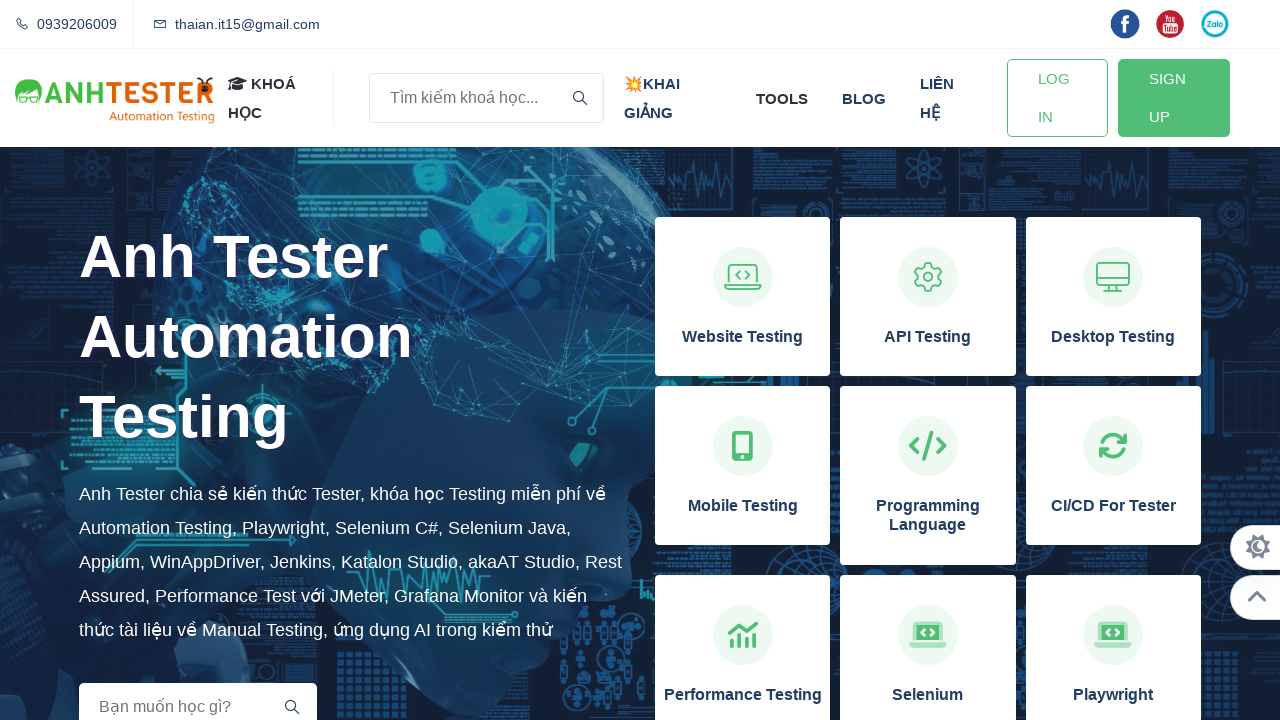

Clicked login button to navigate to login page at (1057, 98) on a#btn-login
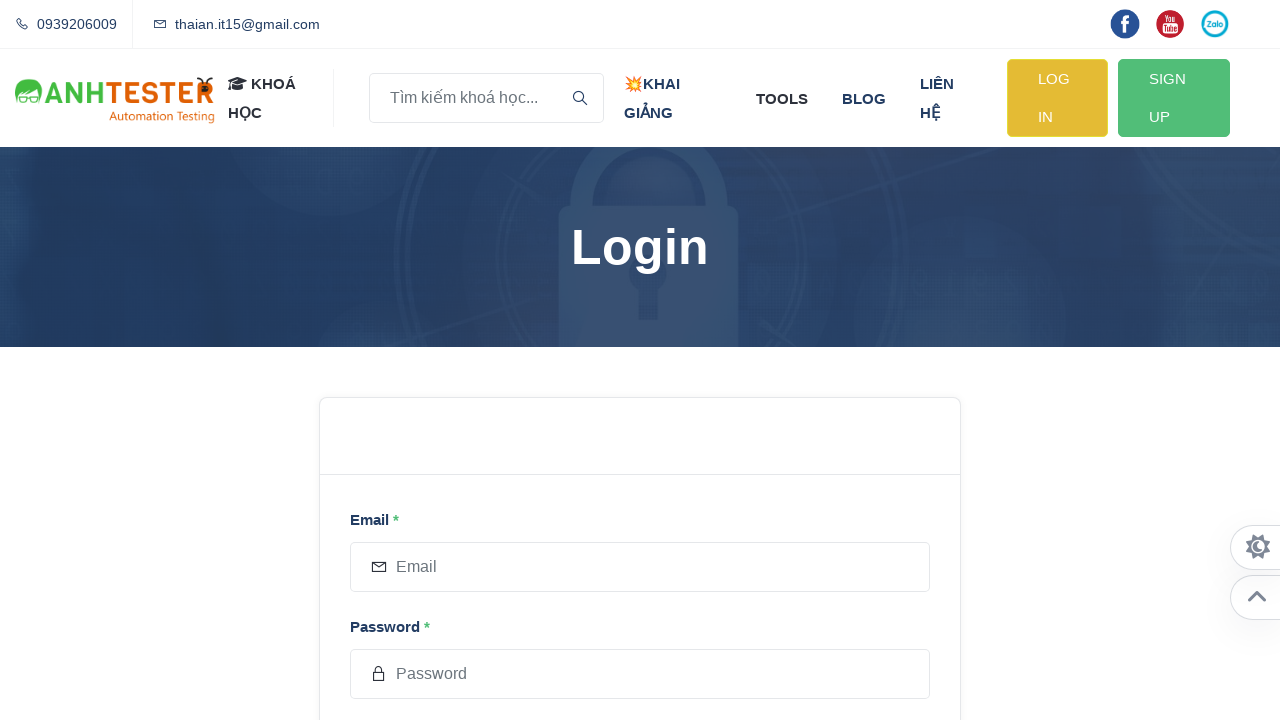

Login page loaded - DOM content ready
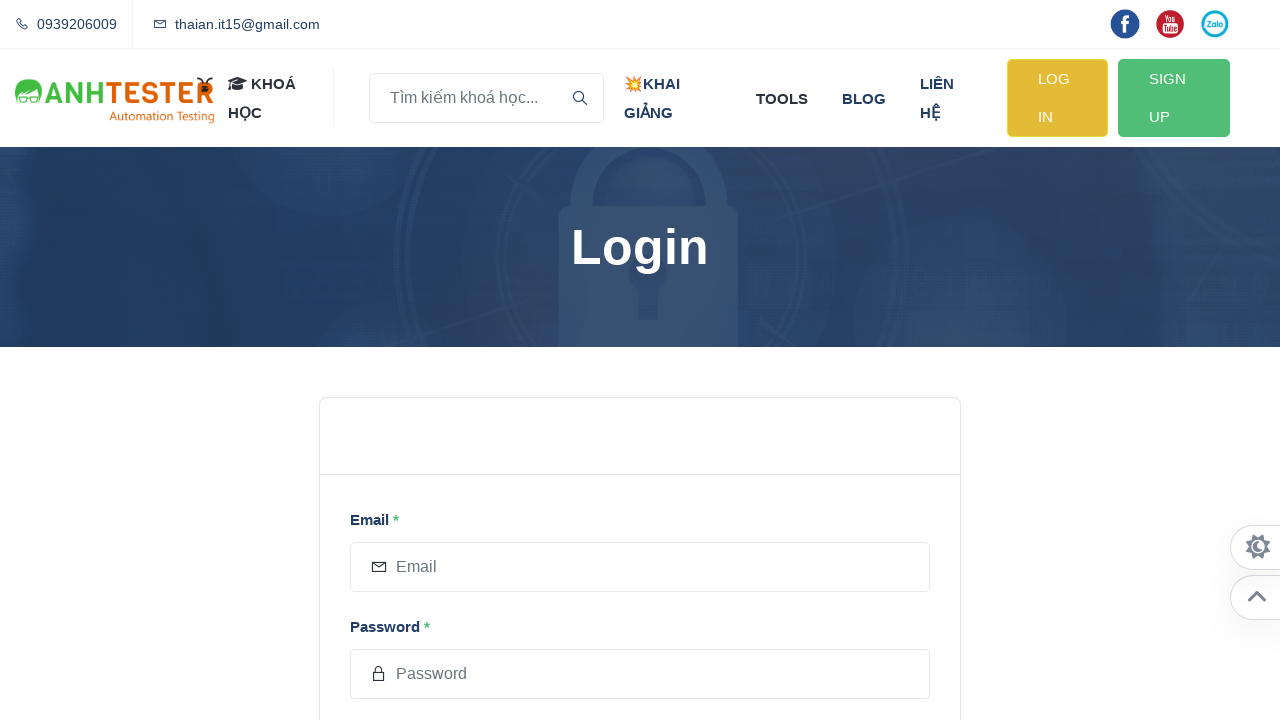

Verified login page title contains 'Login'
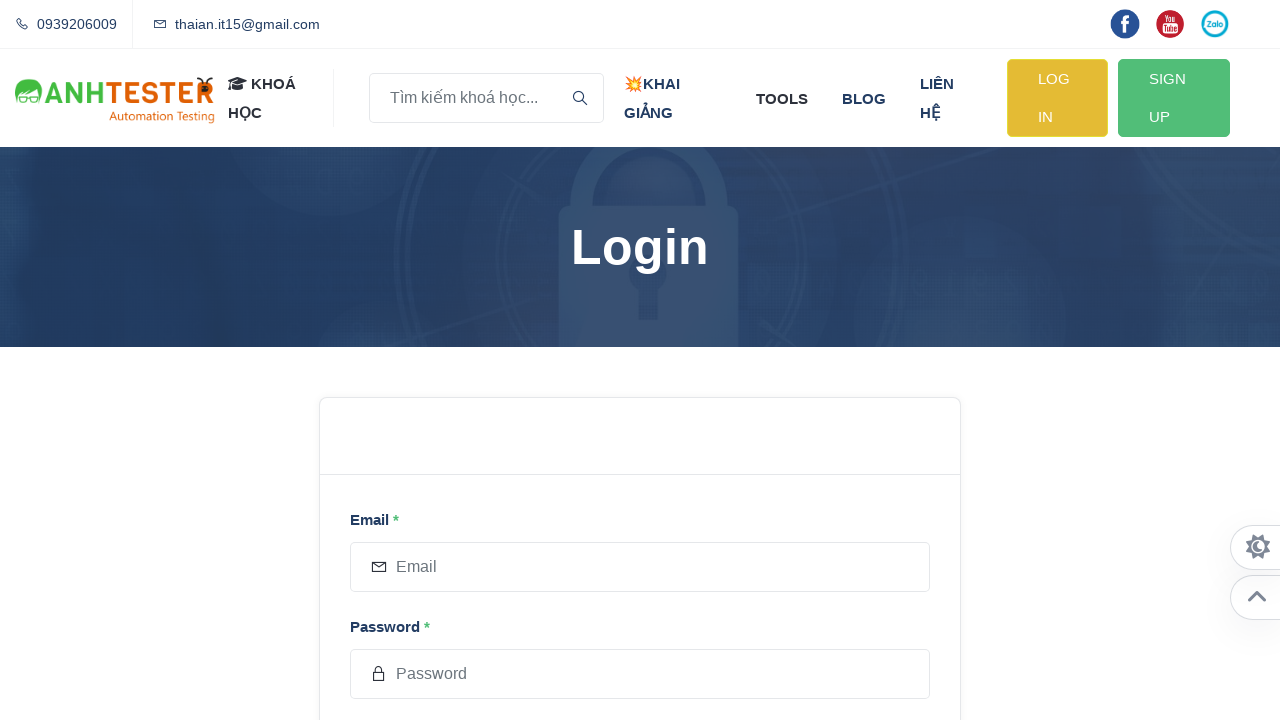

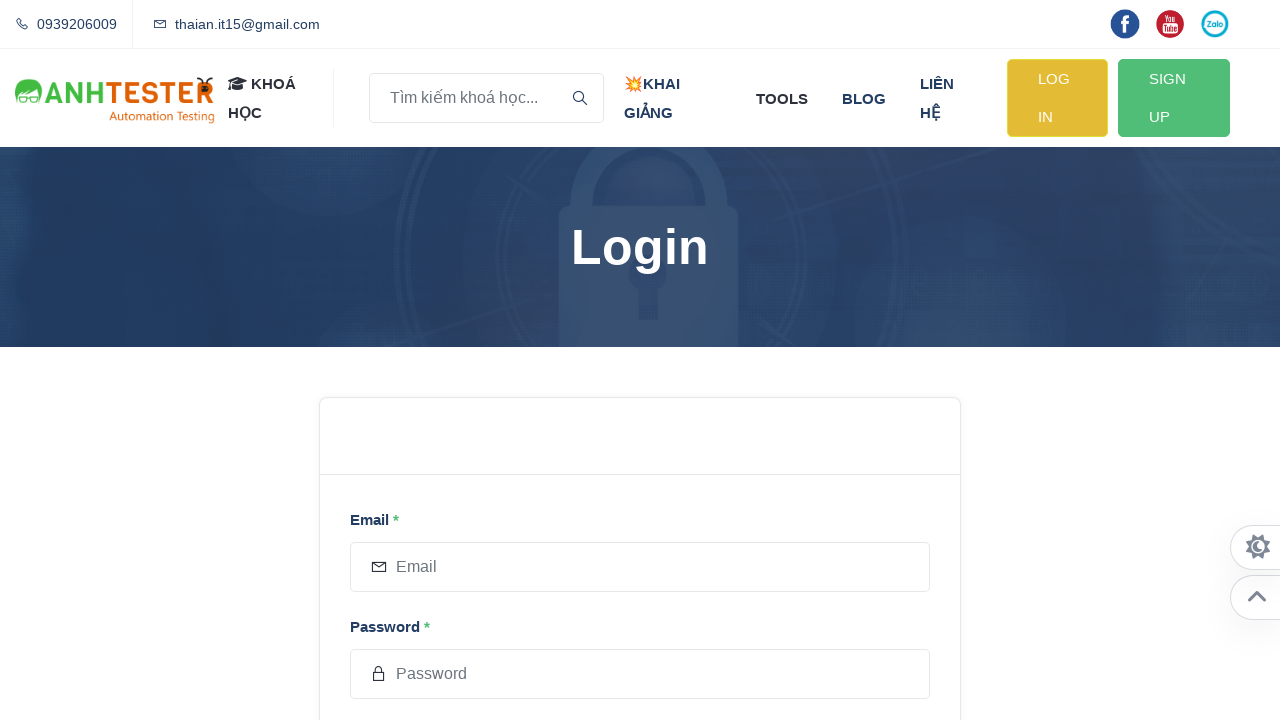